Tests welcome message text after successful form submission

Starting URL: https://lm.skillbox.cc/qa_tester/module02/homework1/

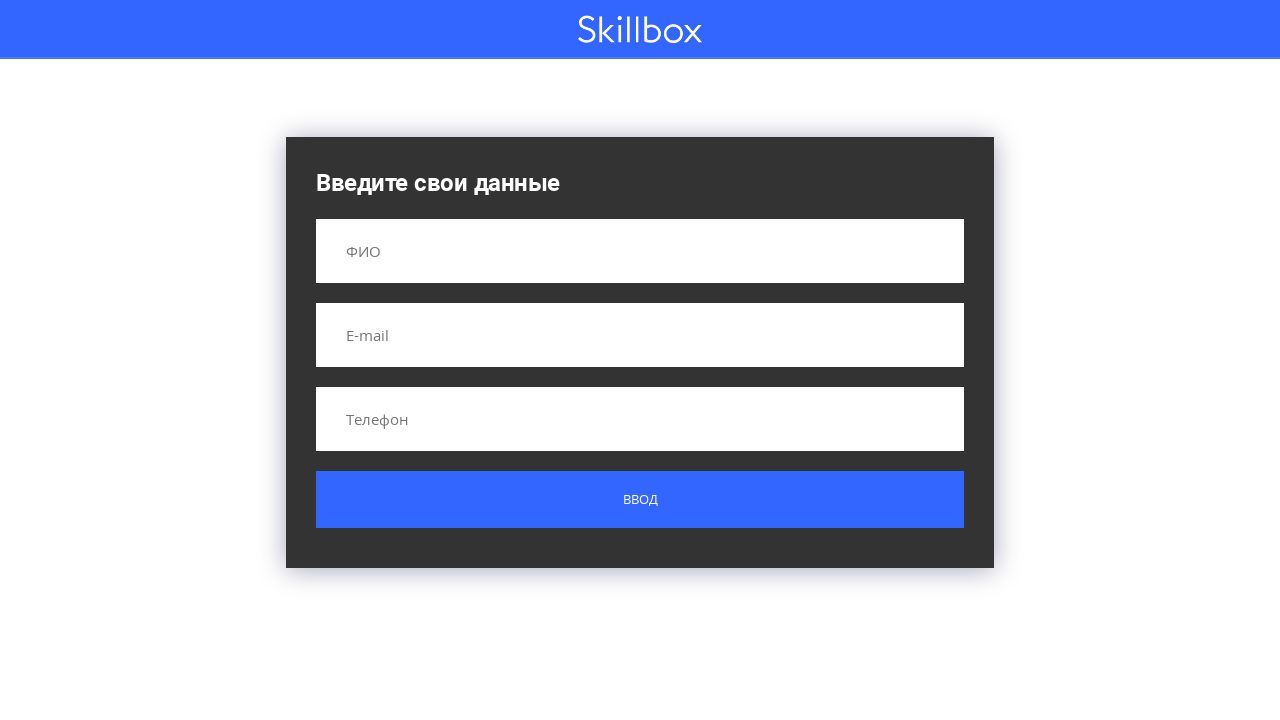

Filled name field with 'Илон Собакен Маск' on input[name='name']
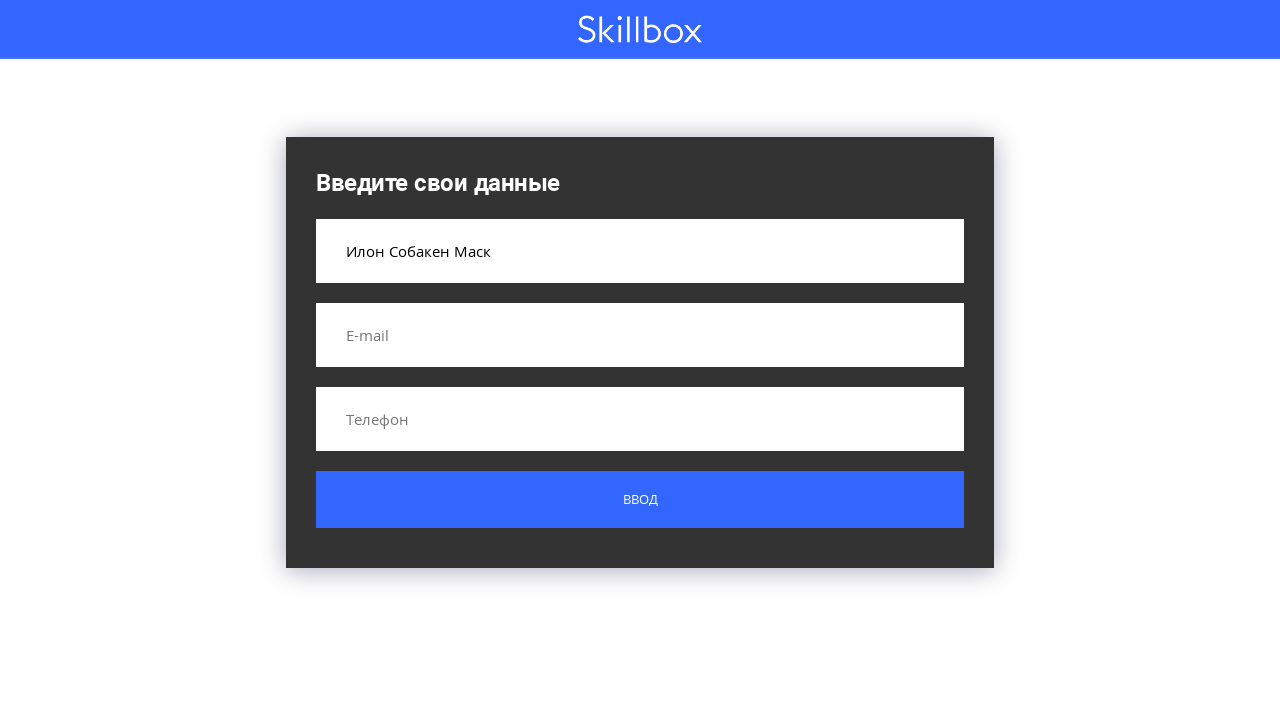

Filled email field with 'sobaka-ilon@musk.info' on input[name='email']
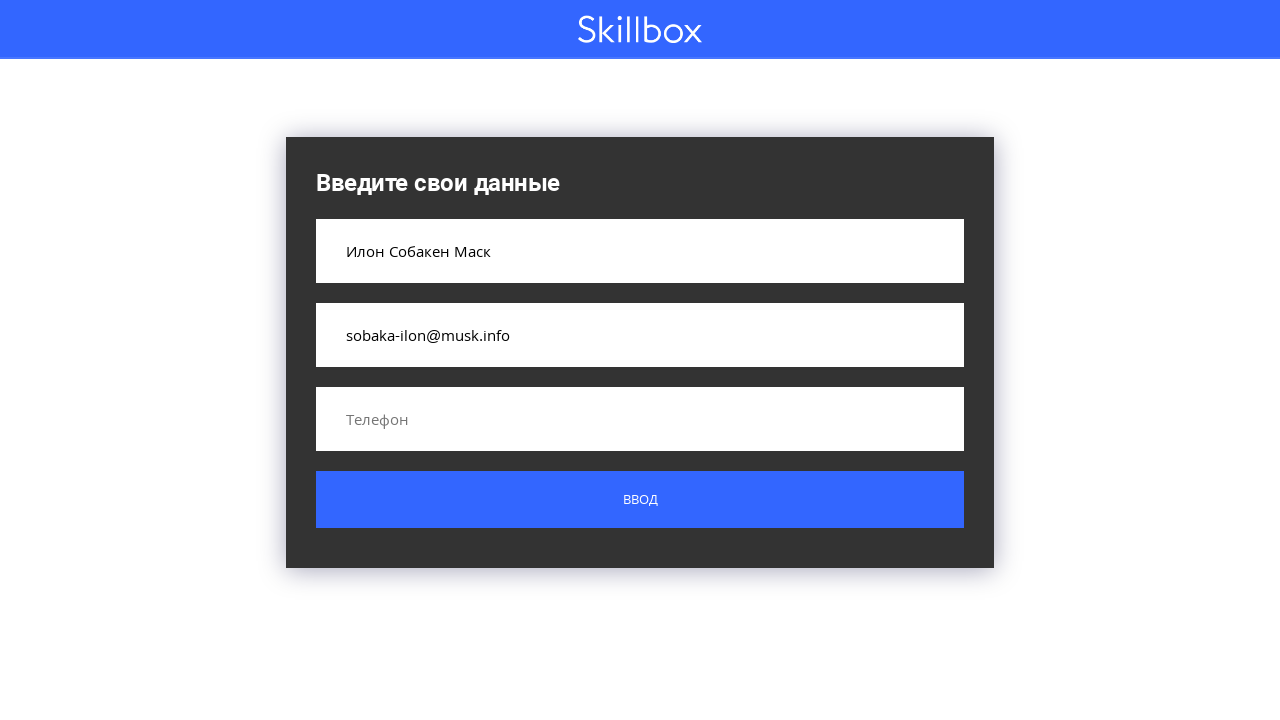

Filled phone field with '+1 000 000 0000' on input[name='phone']
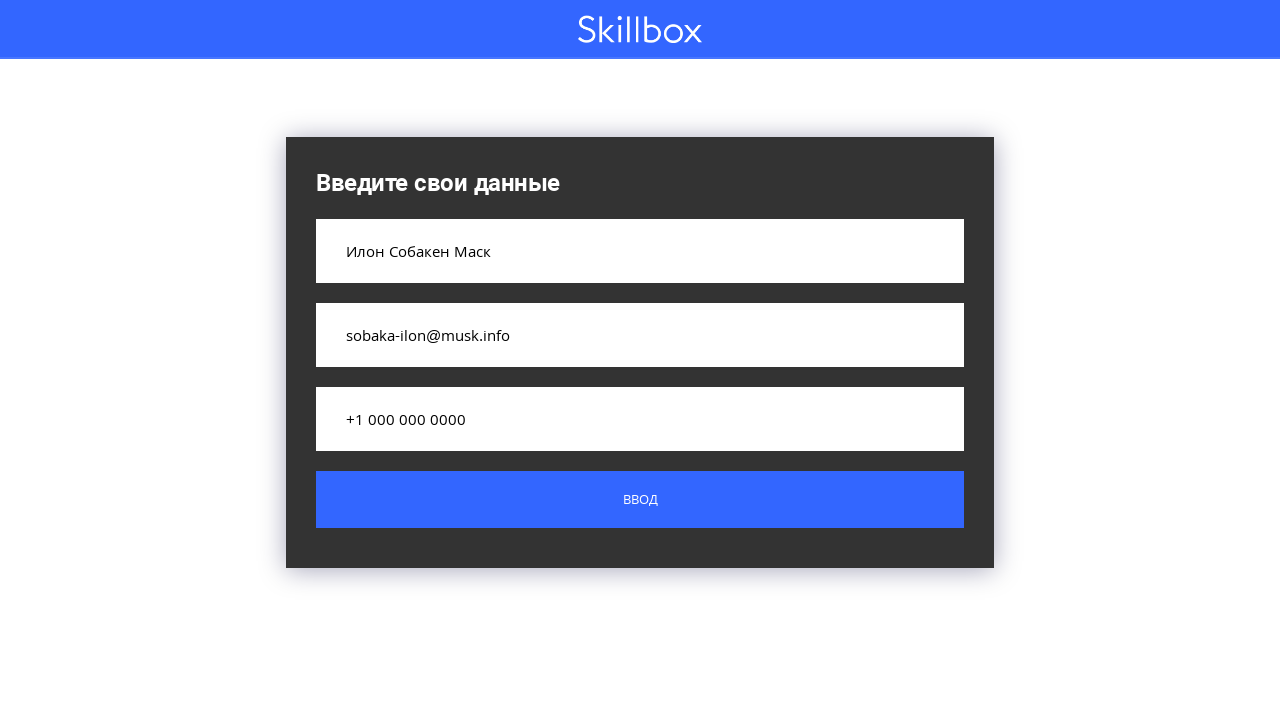

Clicked form submit button at (640, 500) on .custom-form__button
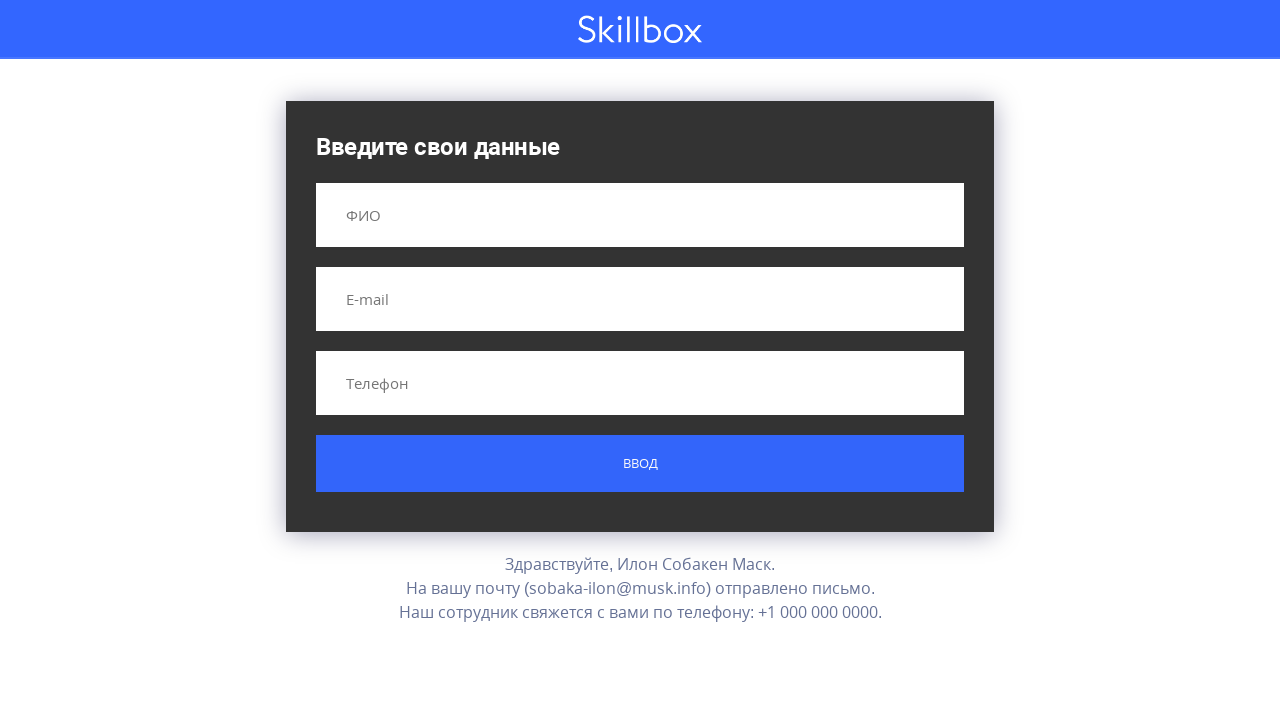

Welcome message element appeared after form submission
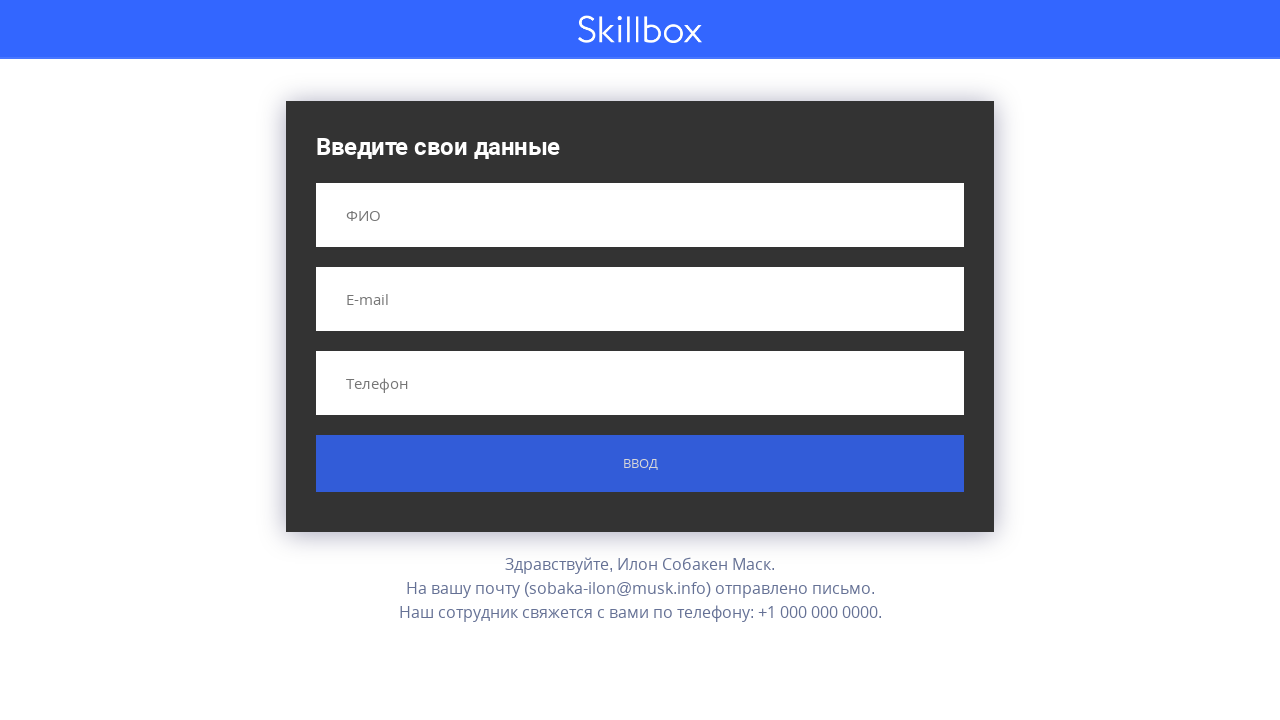

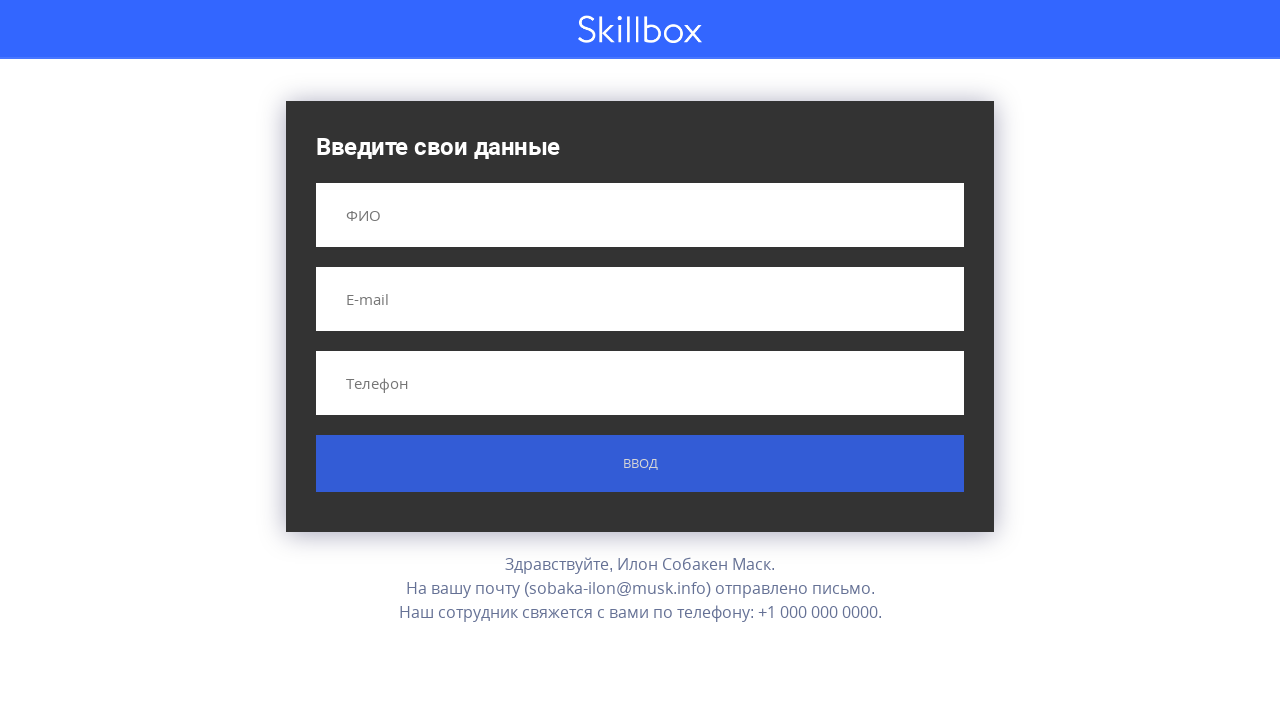